Tests that clicking the Due column header twice sorts the table data in descending order by verifying the Due column values are in reverse sorted order

Starting URL: http://the-internet.herokuapp.com/tables

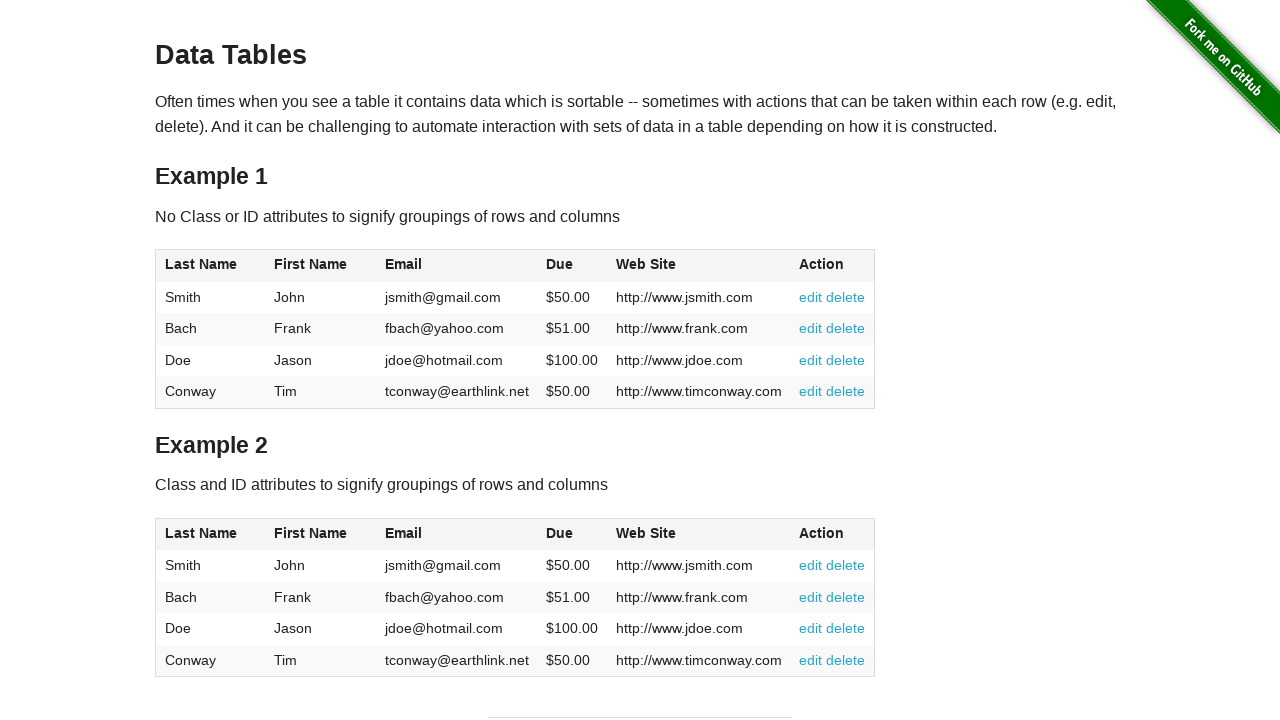

Clicked Due column header for first time to initiate ascending sort at (572, 266) on #table1 thead tr th:nth-child(4)
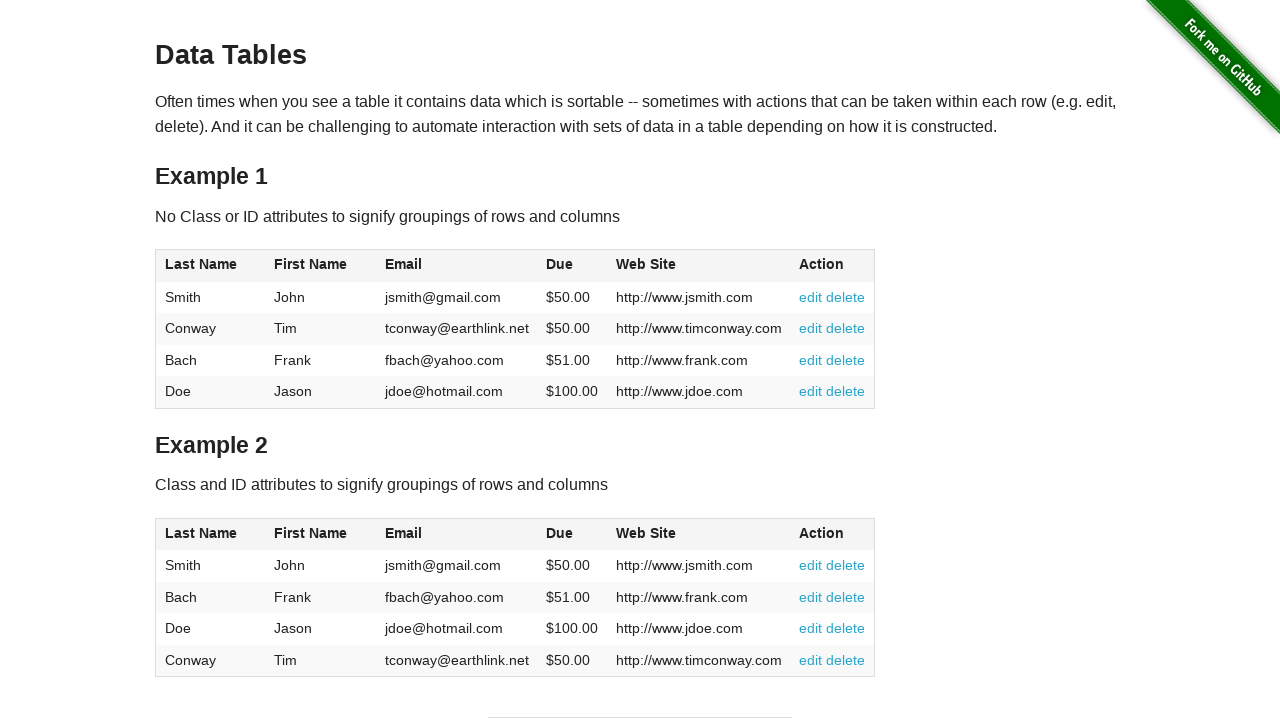

Clicked Due column header for second time to sort in descending order at (572, 266) on #table1 thead tr th:nth-child(4)
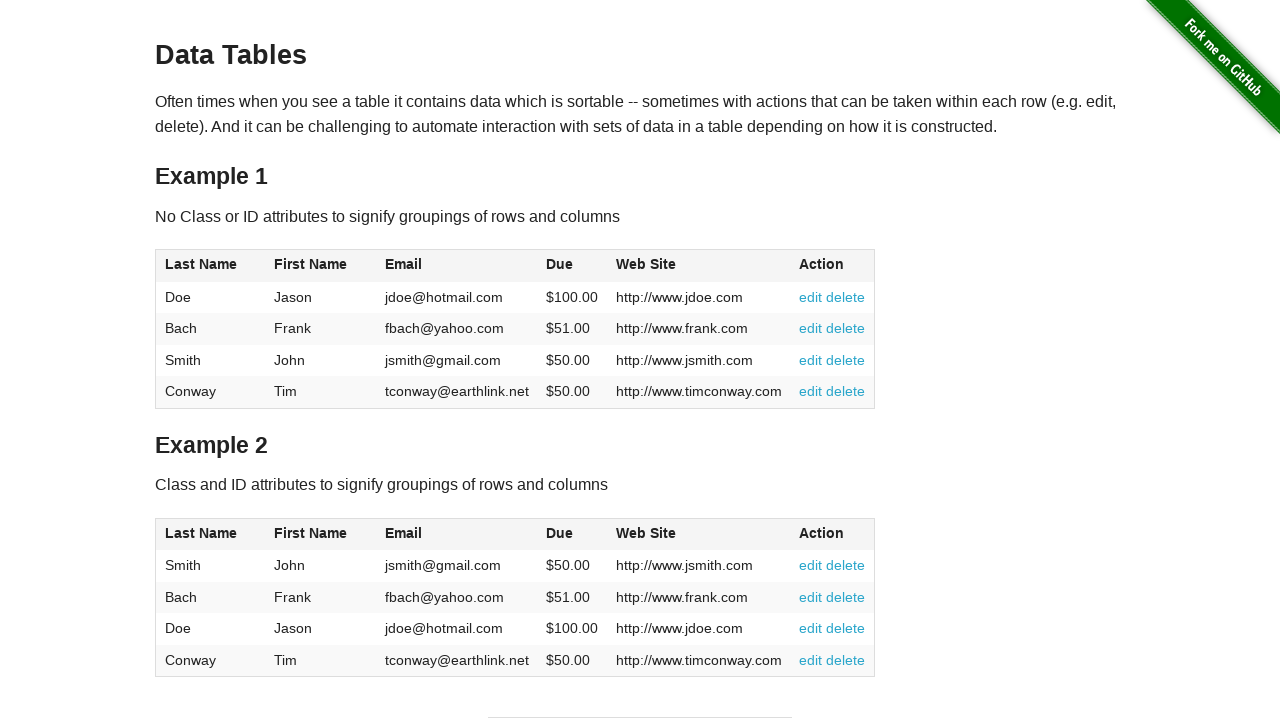

Waited for Due column table data to be present
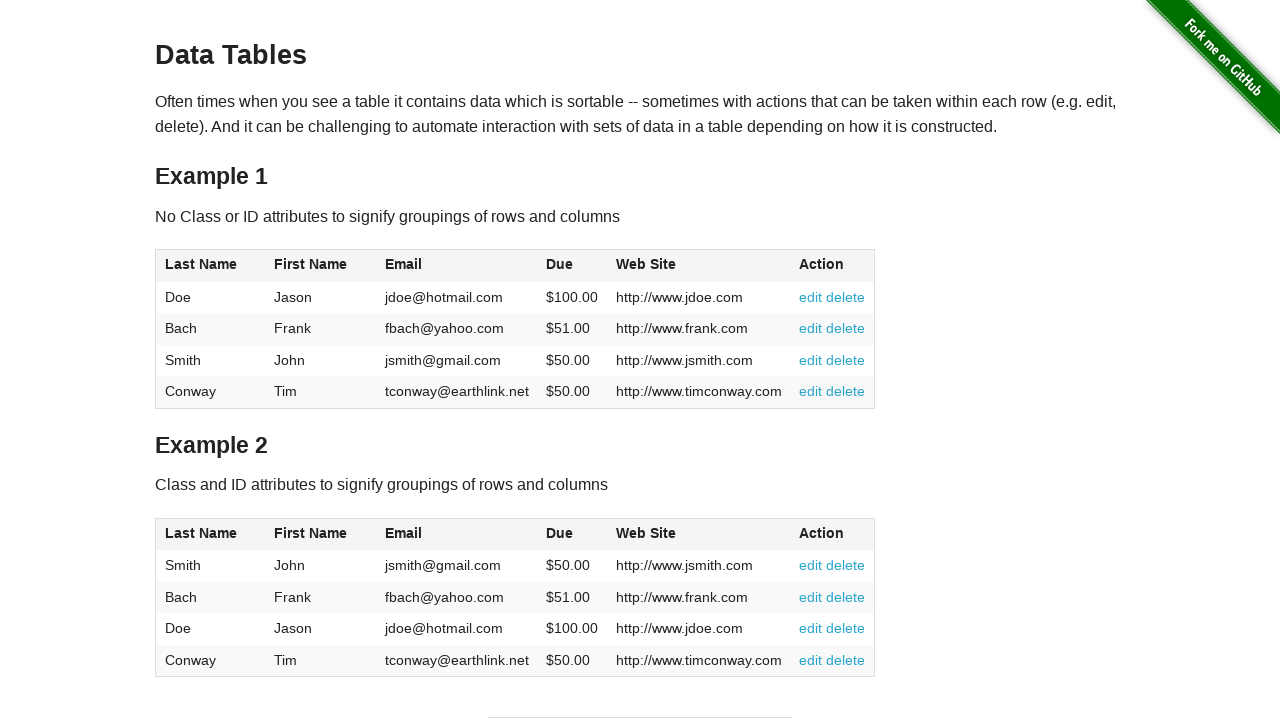

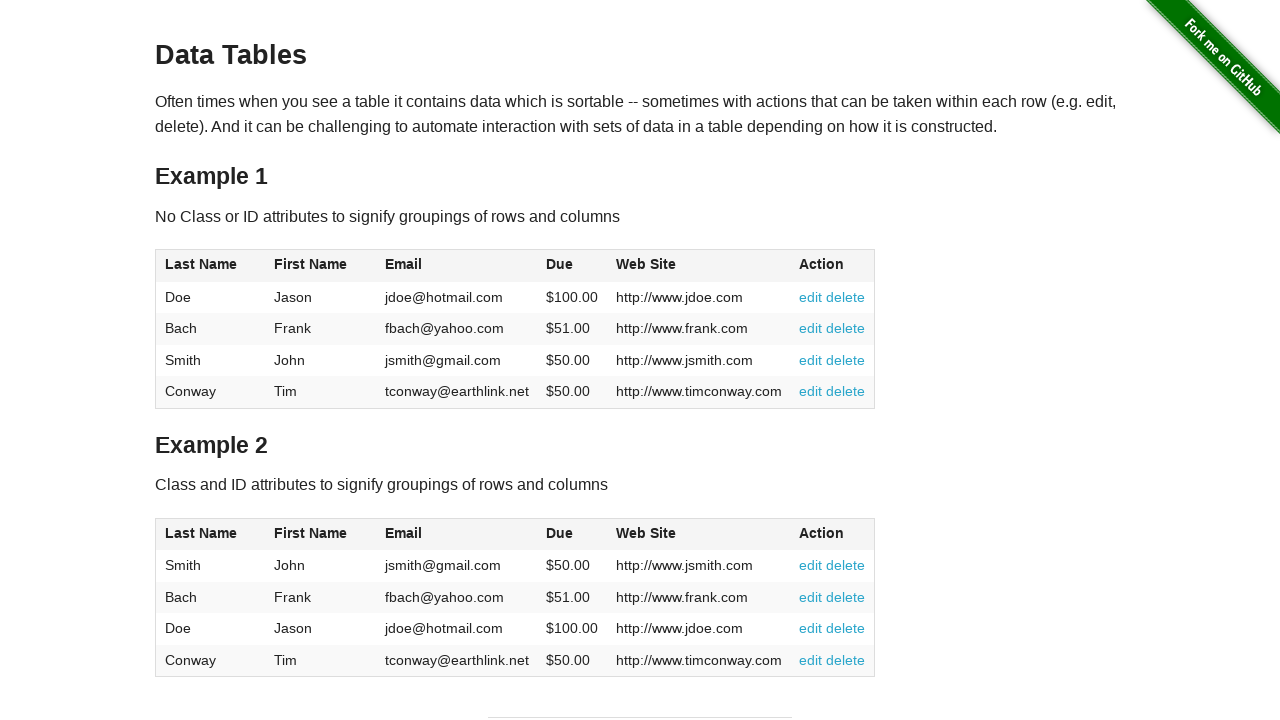